Navigates to the National Bank of Moldova website homepage

Starting URL: https://www.bnm.md/

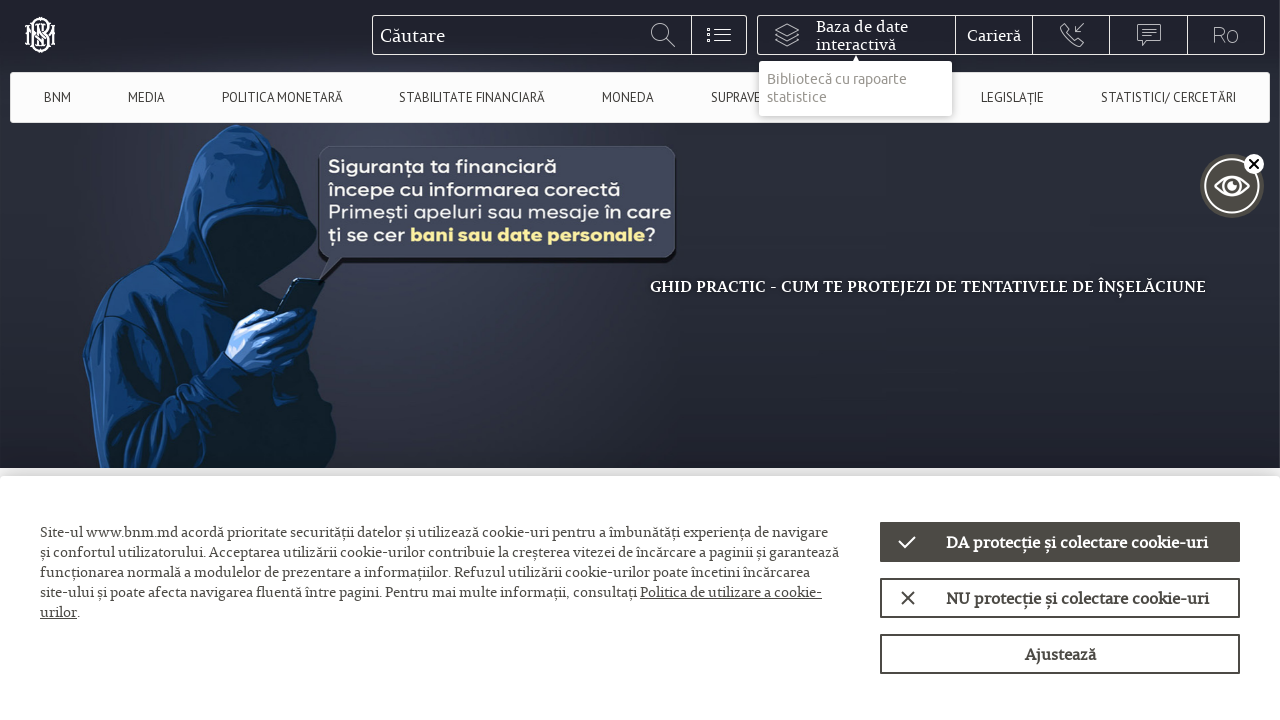

Navigated to National Bank of Moldova homepage
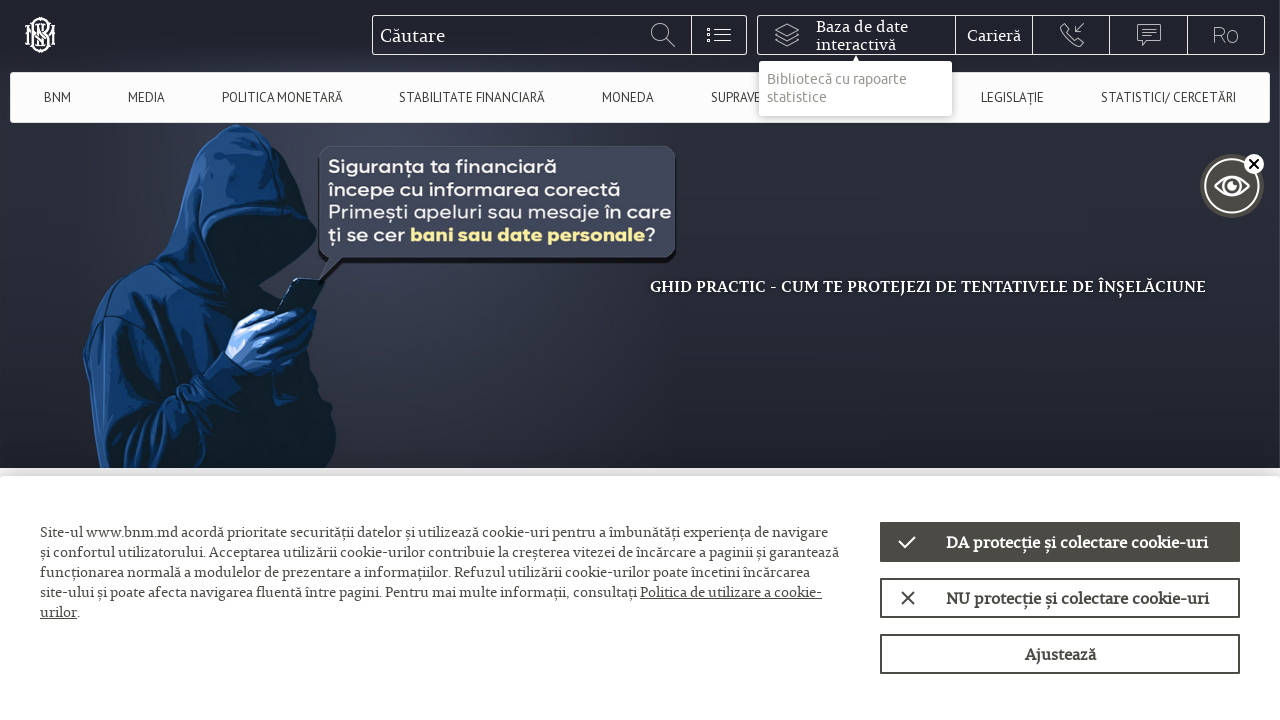

Waited for page to fully load (domcontentloaded)
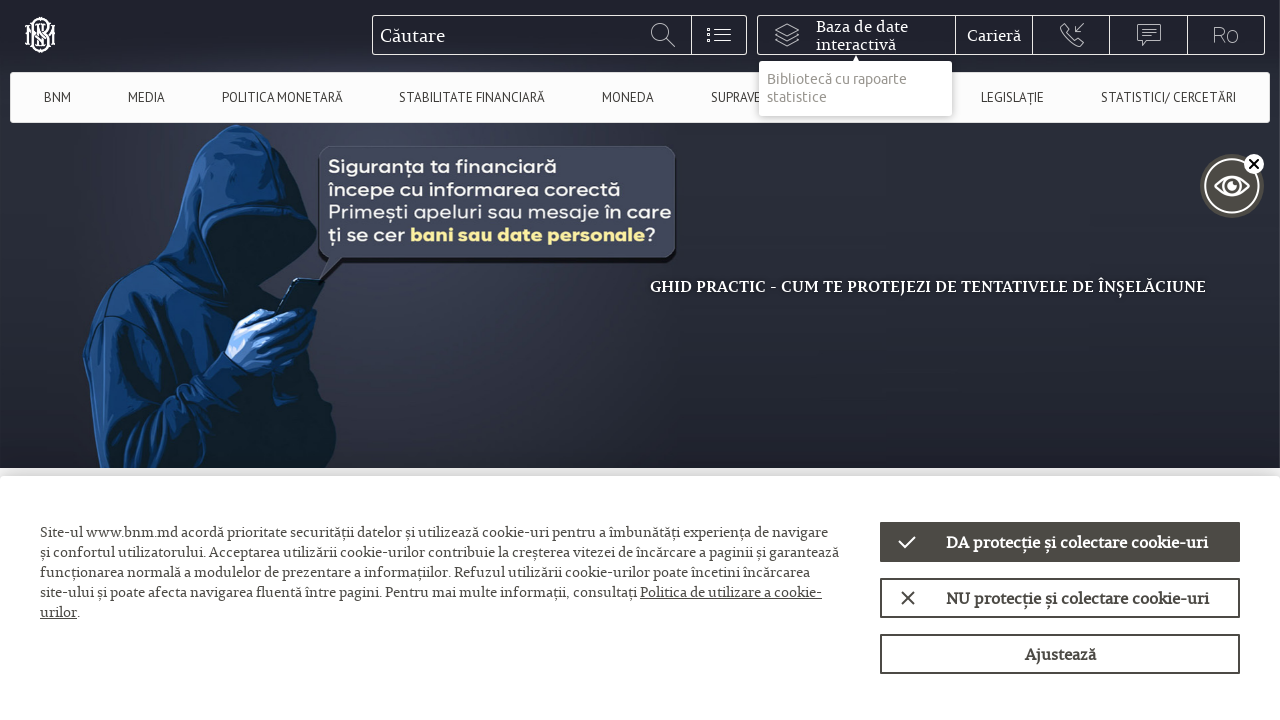

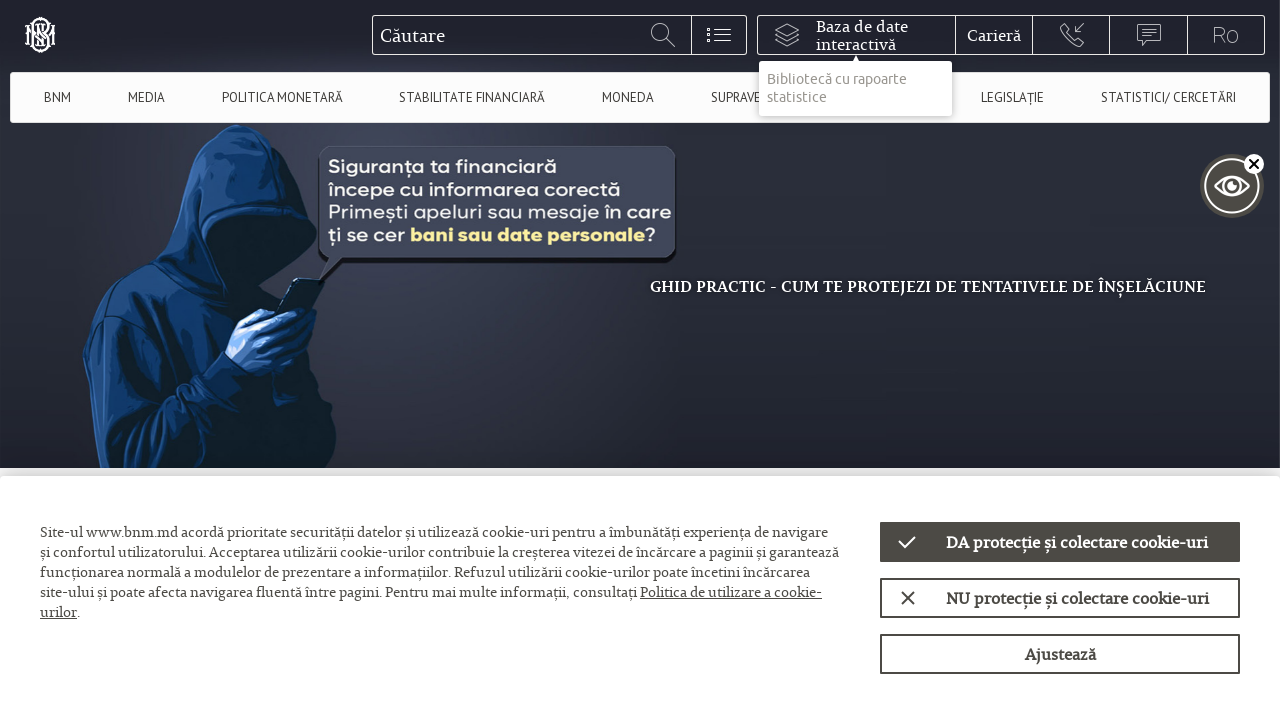